Submits a DNA sequence to the PLACE database for cis-element analysis by filling the sequence input field and clicking submit.

Starting URL: https://www.dna.affrc.go.jp/PLACE/?action=newplace

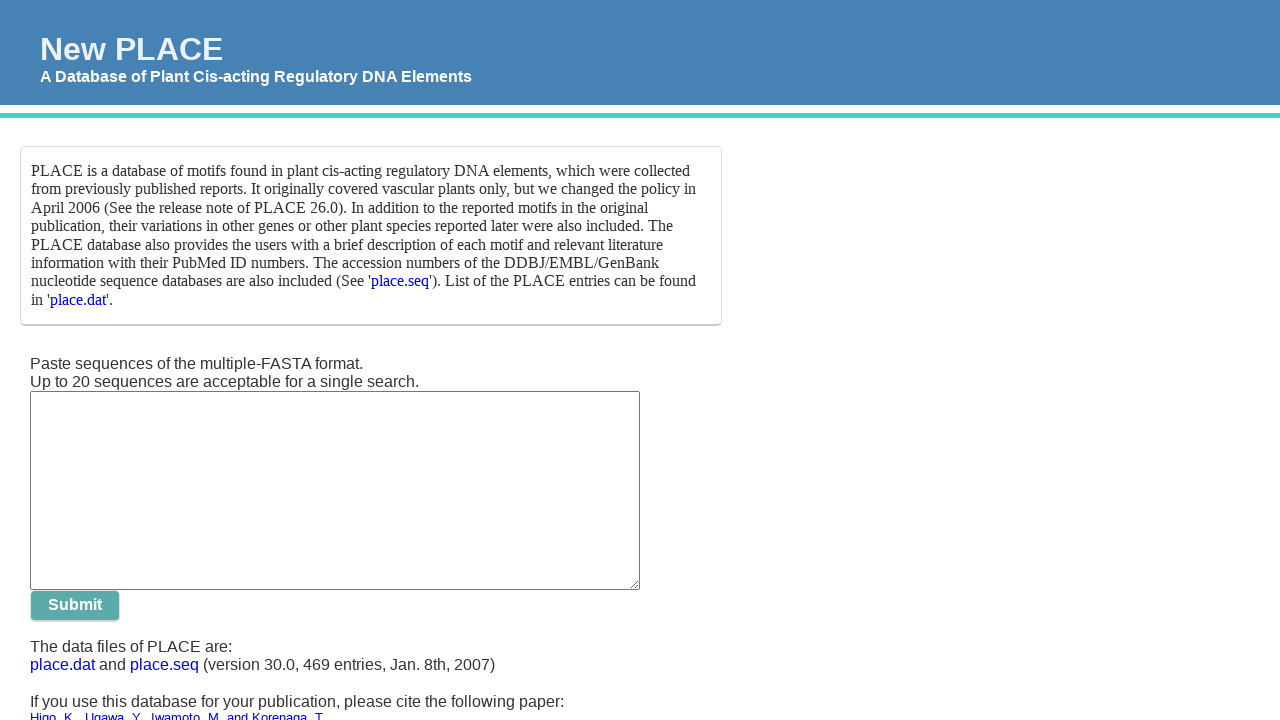

Filled DNA sequence input field with sequence data on .seq
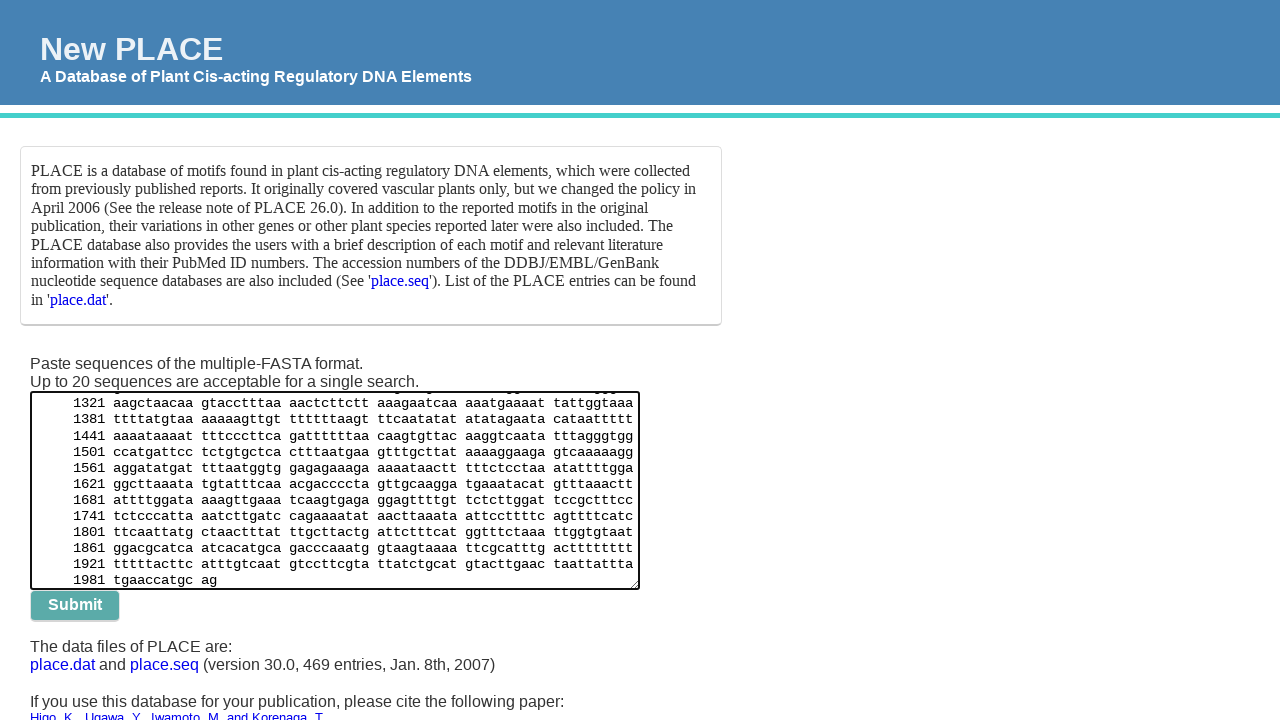

Clicked submit button to submit DNA sequence for analysis at (75, 606) on .formed > form > input:nth-of-type(3)
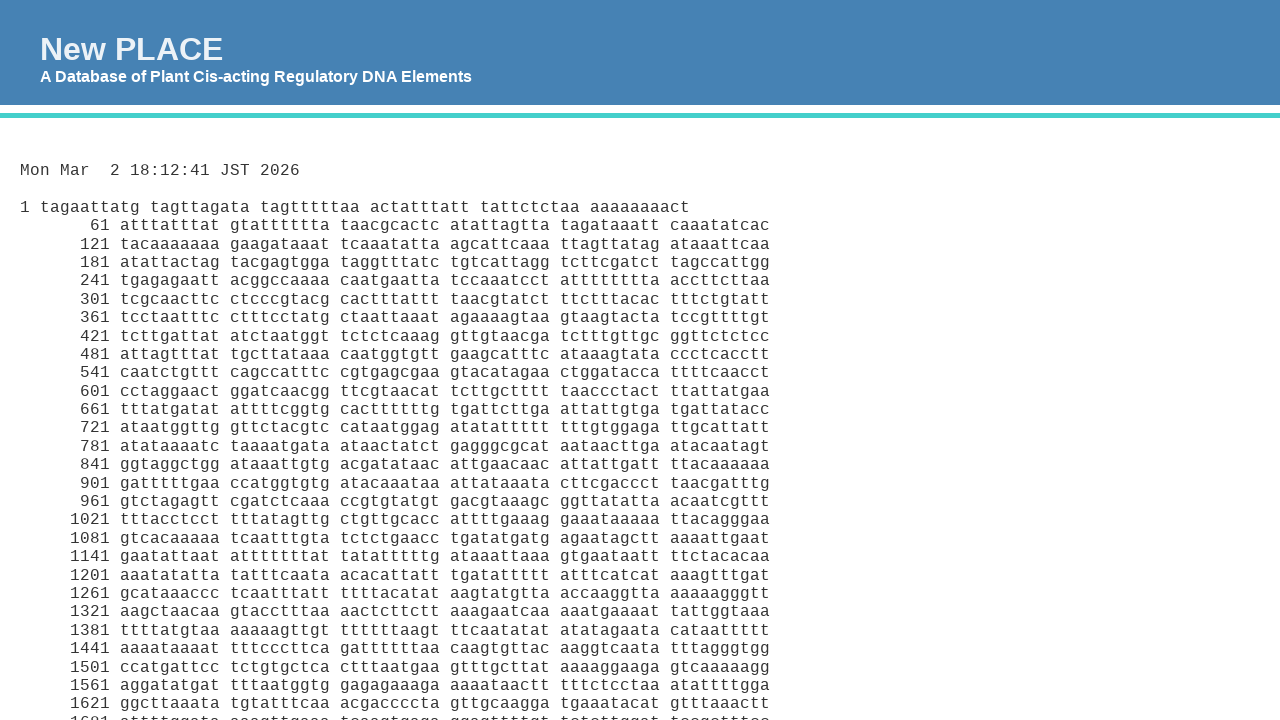

Results loaded - cis-element analysis complete
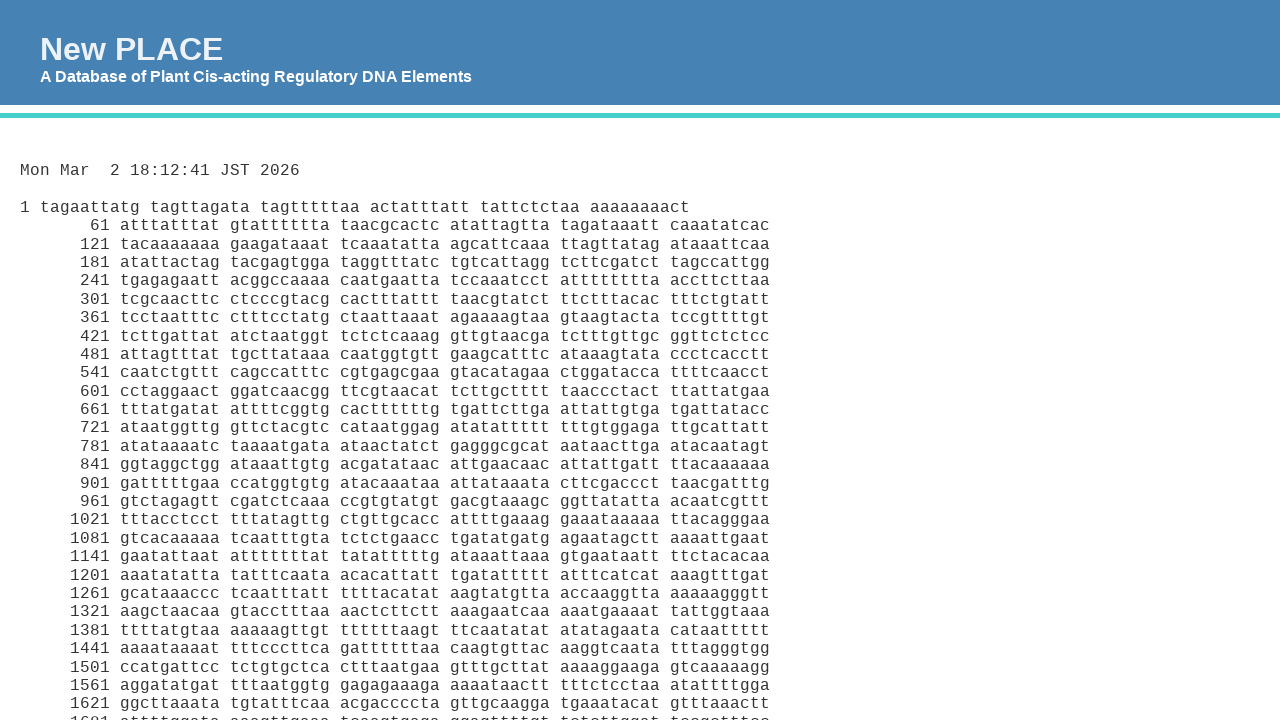

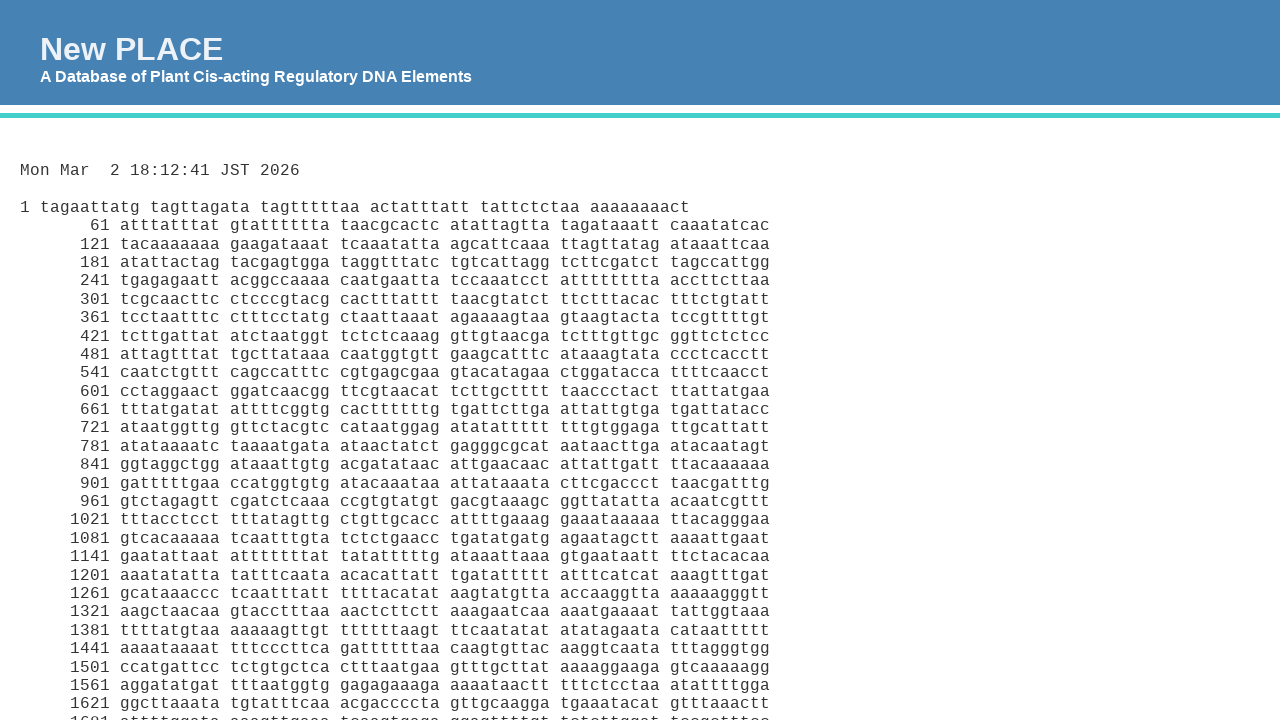